Solves a mathematical captcha by calculating a formula based on a value from the page, then fills the answer and submits the form with checkbox and radio button selections

Starting URL: http://suninjuly.github.io/math.html

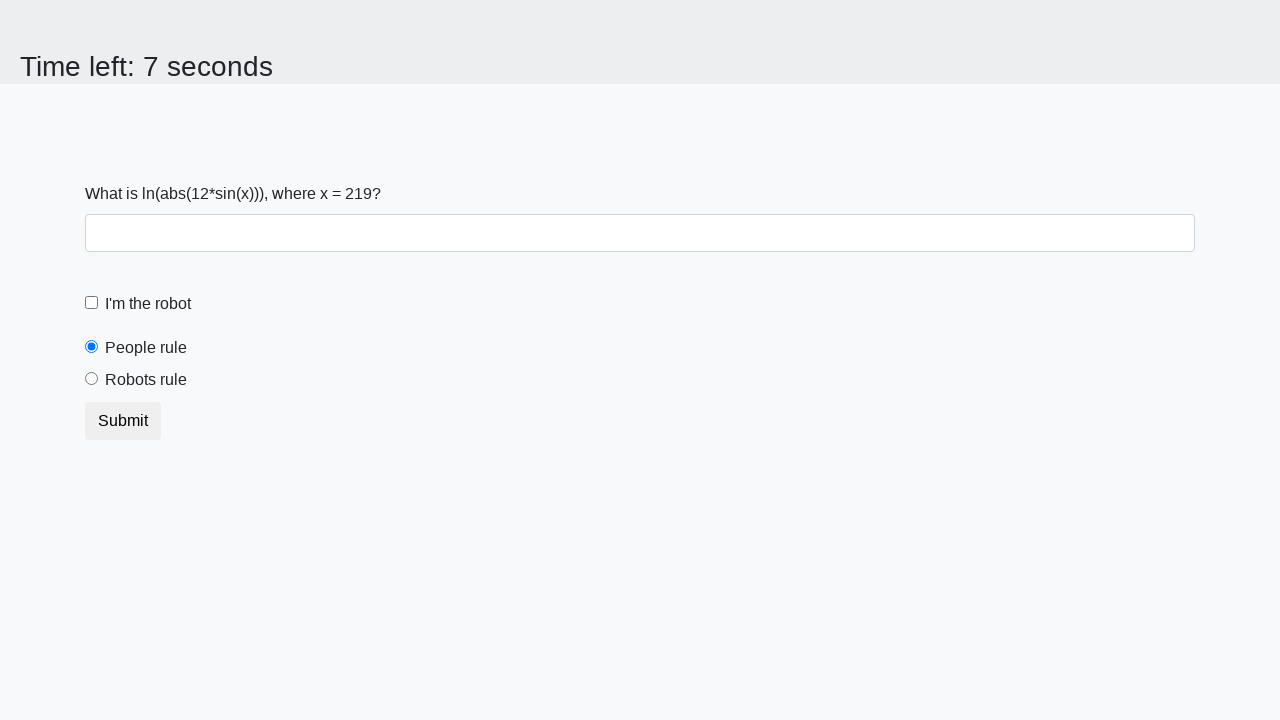

Retrieved x value from page element #input_value
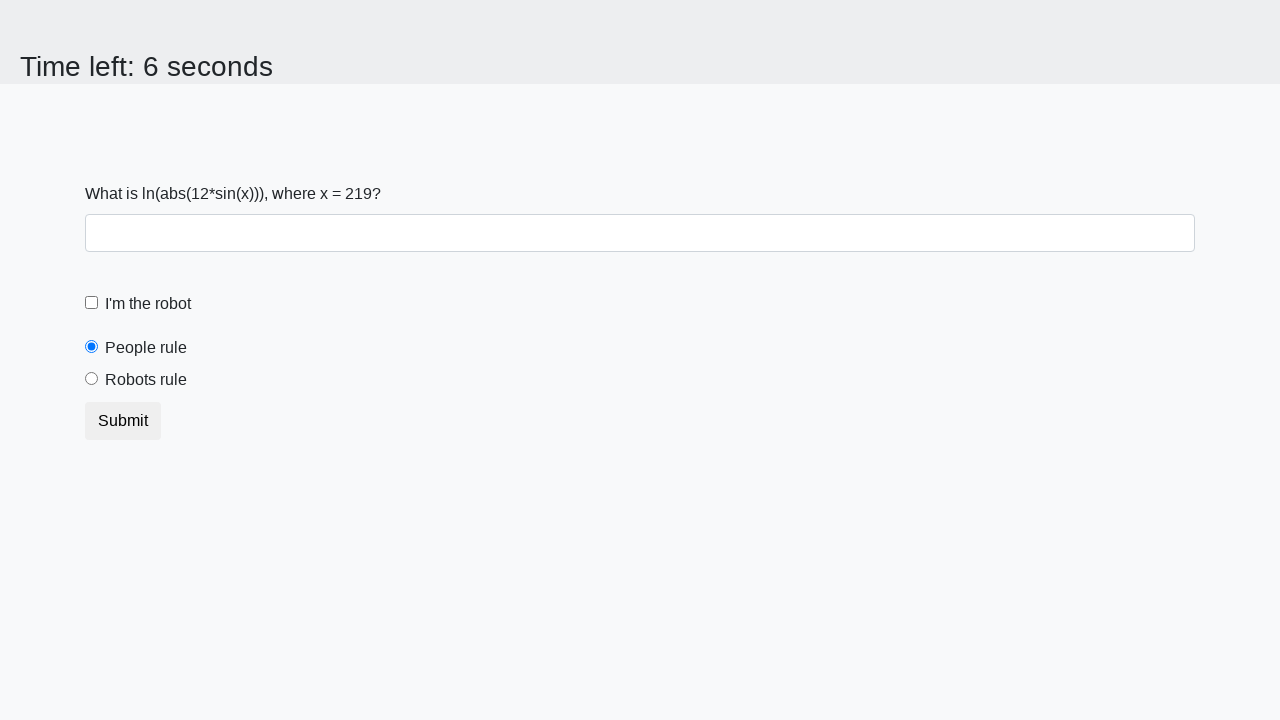

Calculated mathematical captcha answer using formula: log(abs(12*sin(x)))
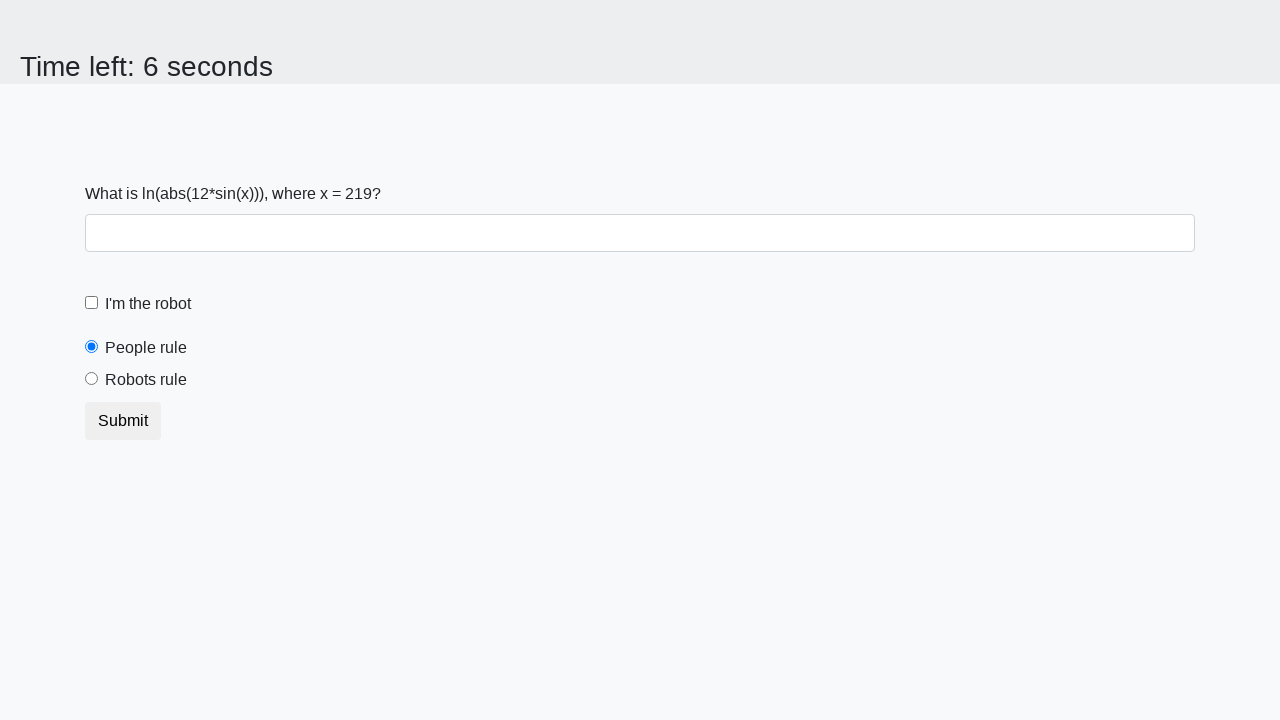

Filled answer field with calculated result on #answer
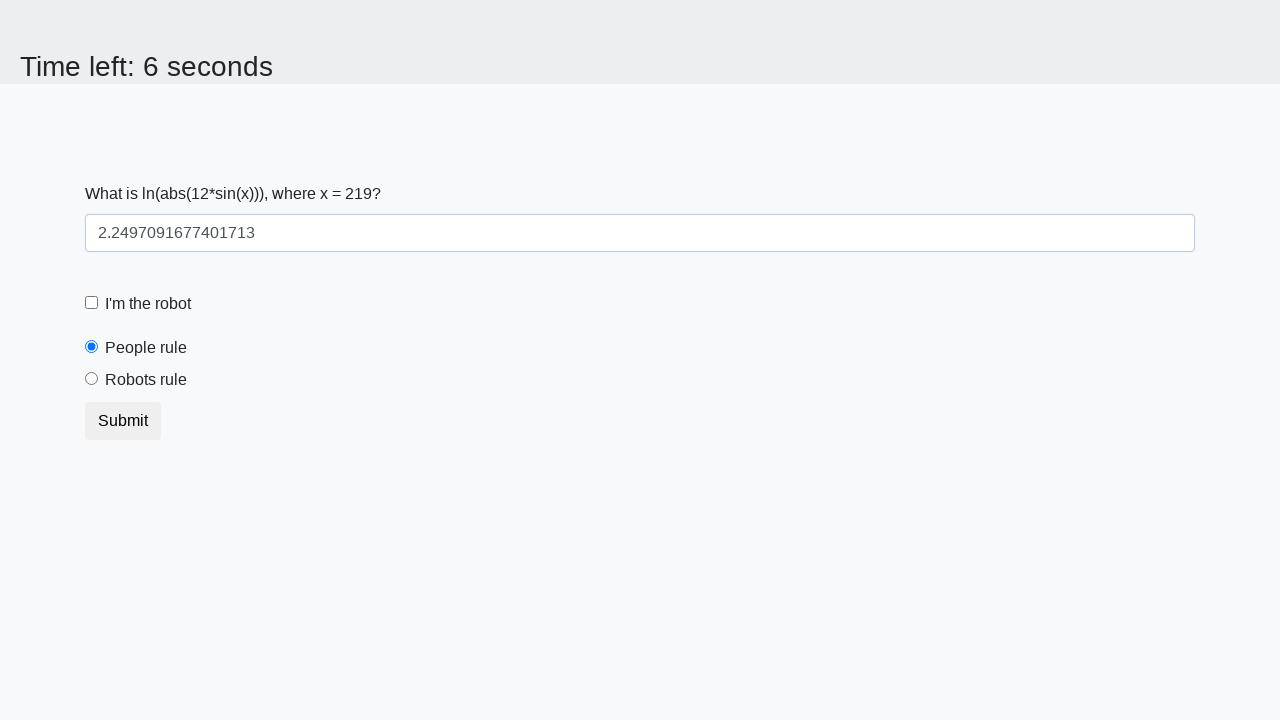

Checked the robot checkbox at (92, 303) on #robotCheckbox
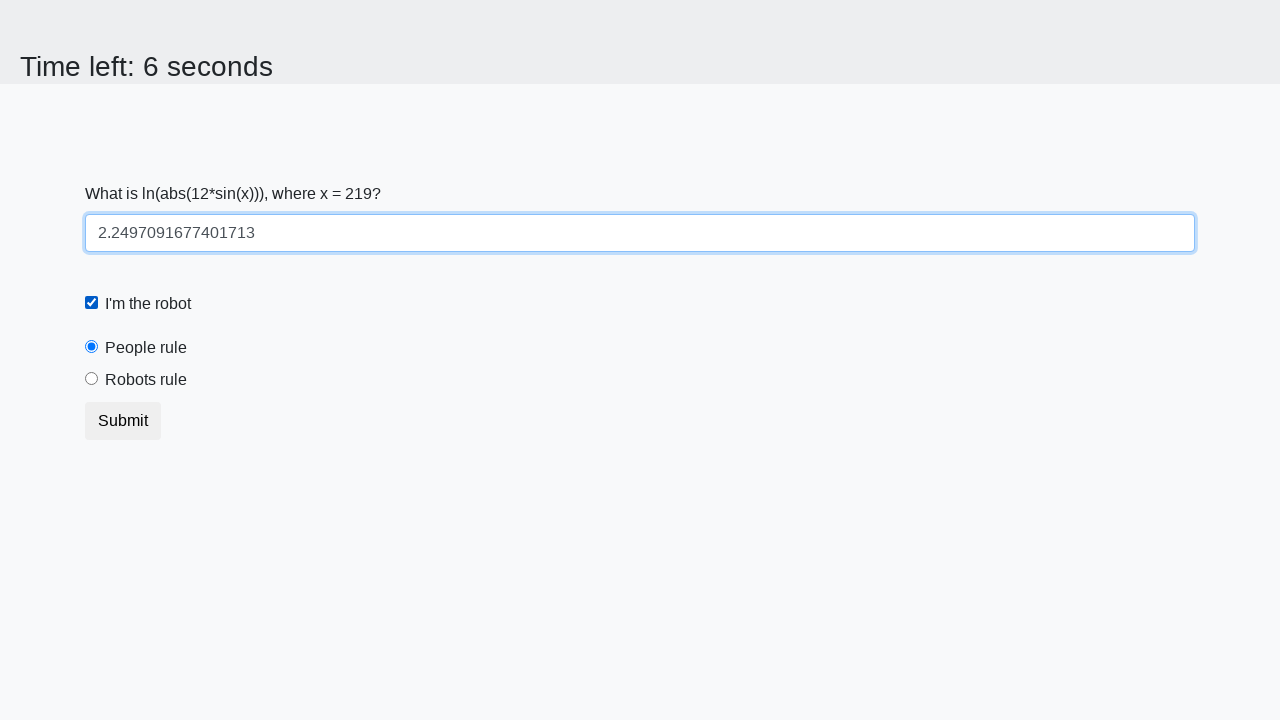

Selected the robots rule radio button at (92, 379) on #robotsRule
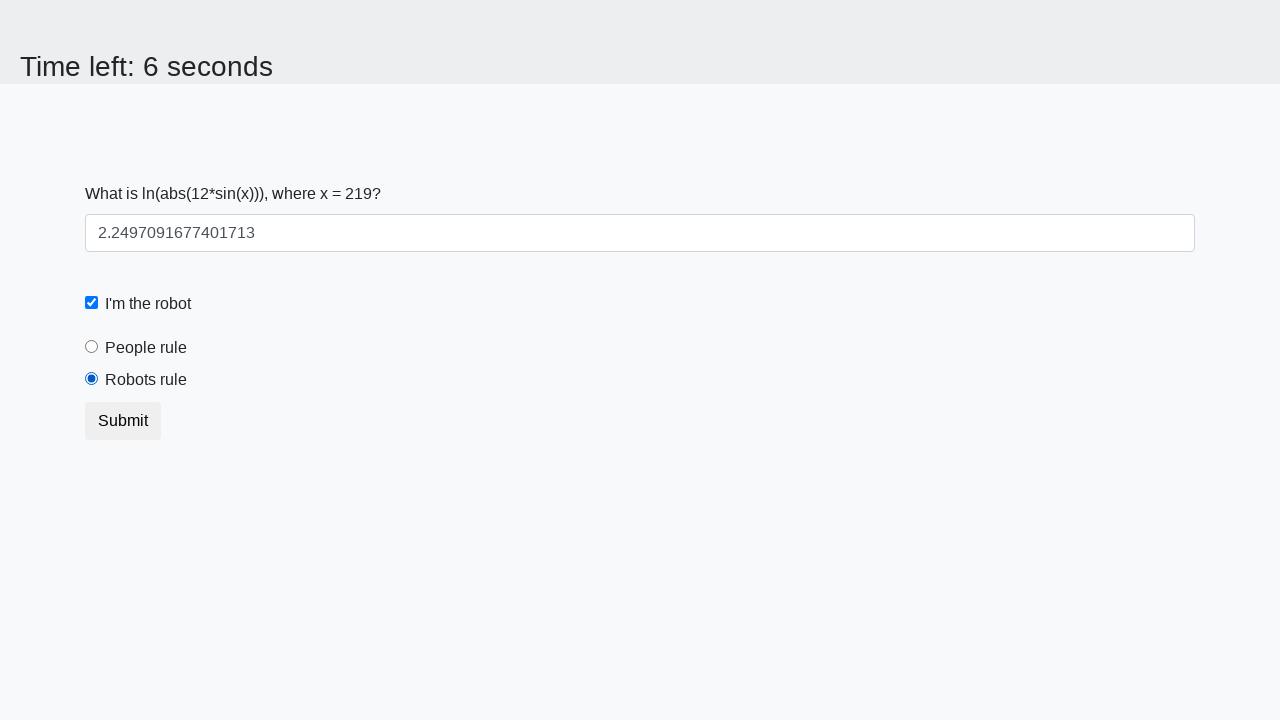

Submitted the form by clicking the submit button at (123, 421) on button
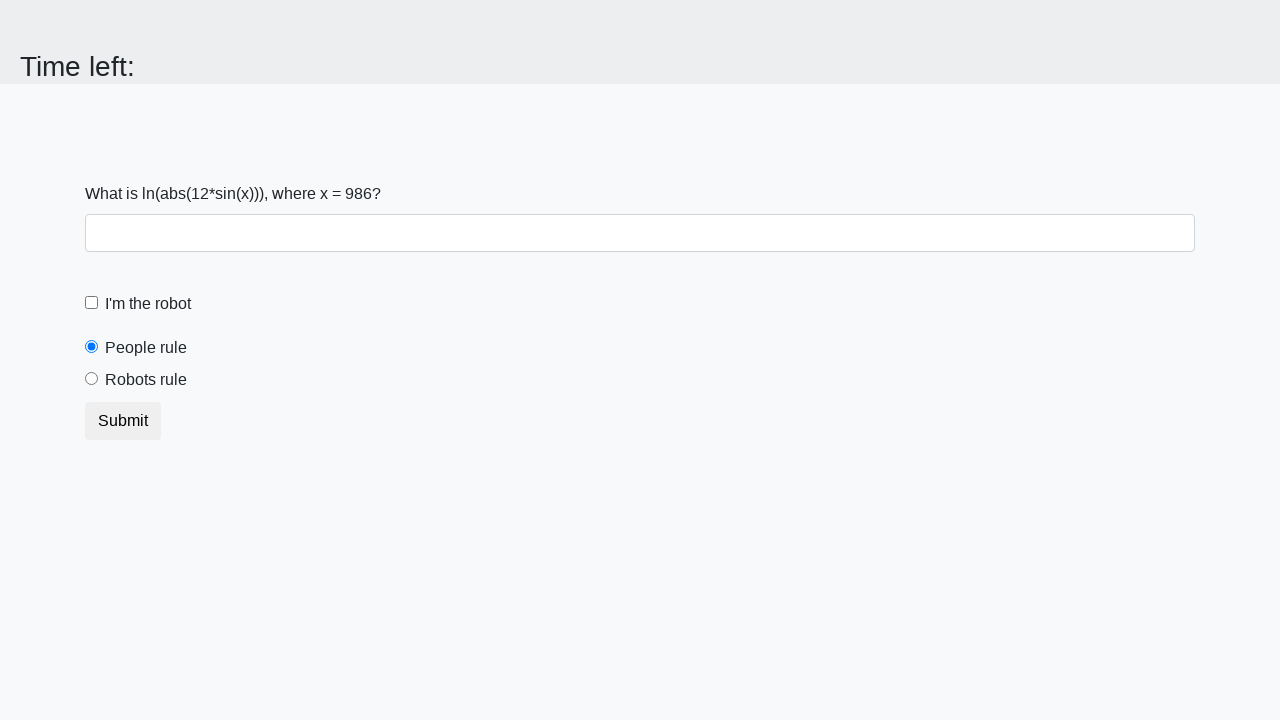

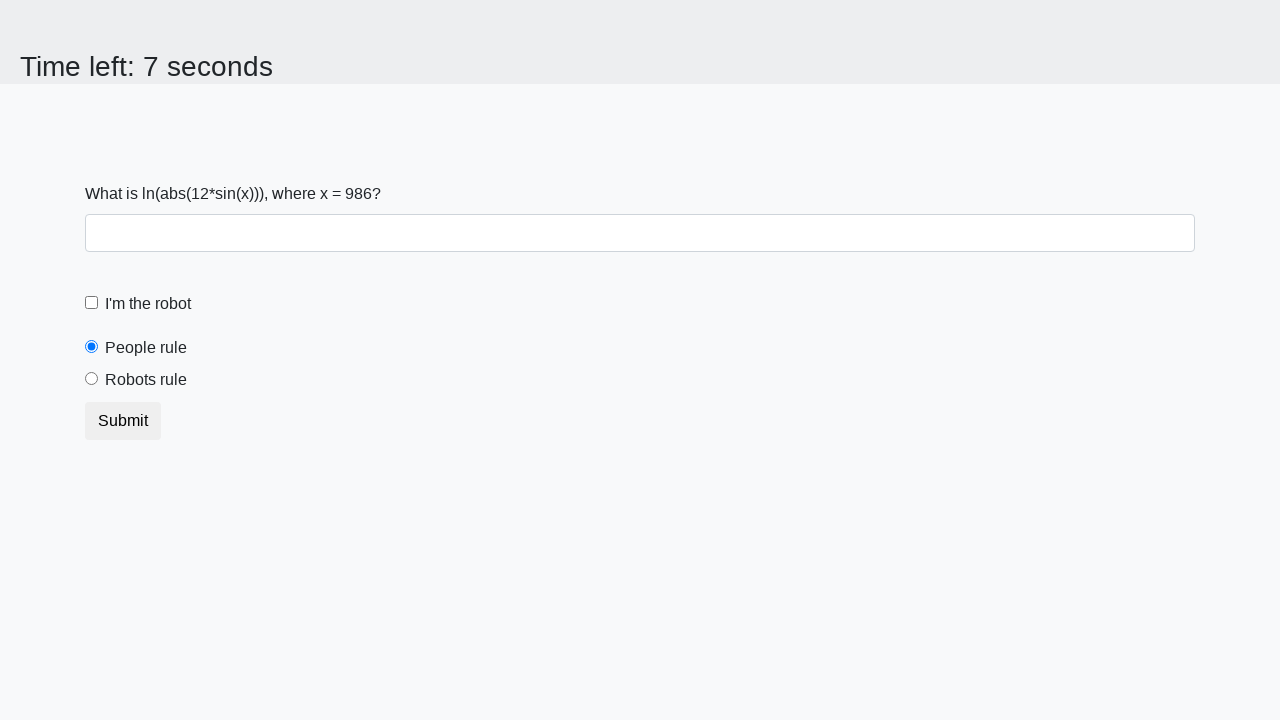